Creates three tasks, marks two as completed, then uses the Clear Completed button to remove completed tasks.

Starting URL: https://todo-app.tallinn-learning.ee/#/

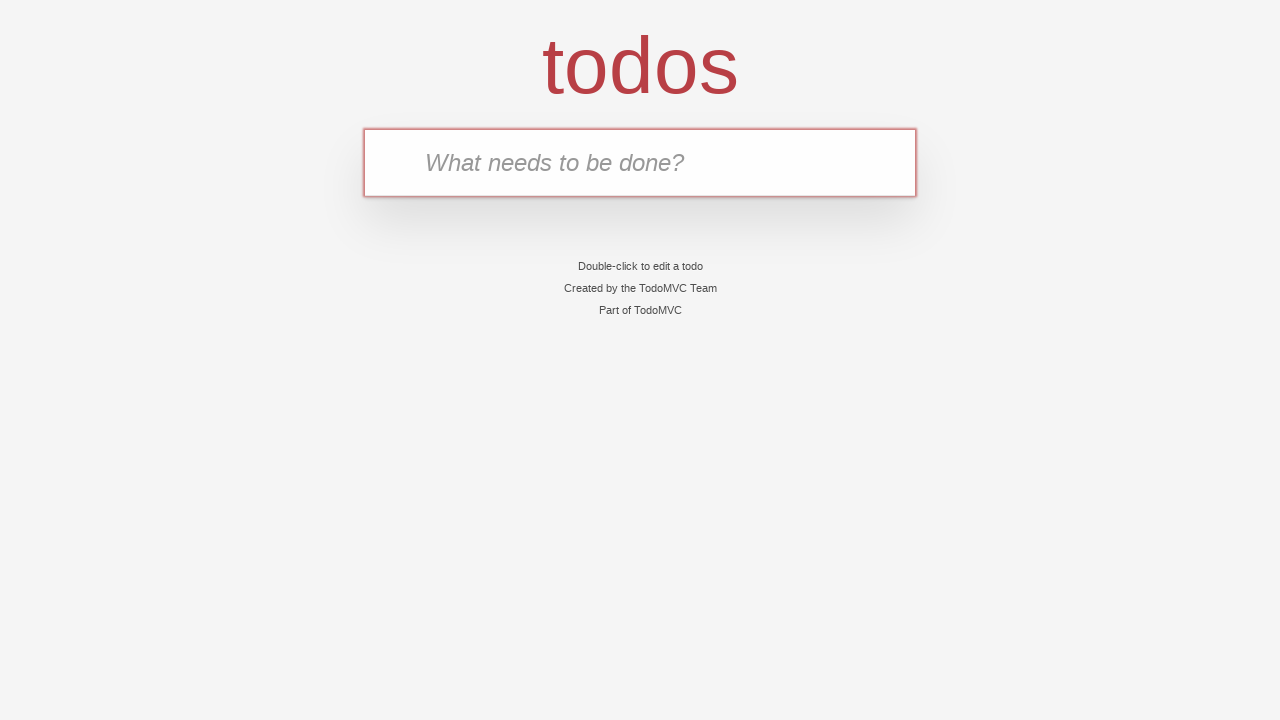

Filled new task input with 'Apple' on input.new-todo
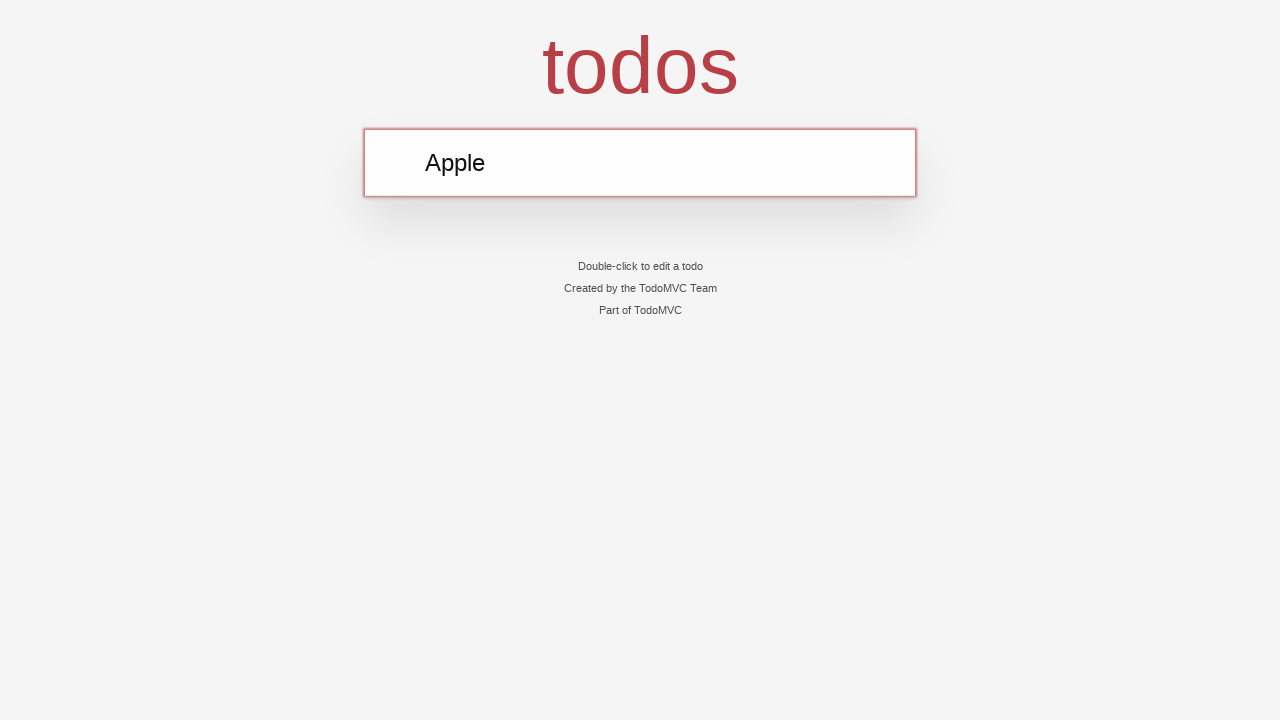

Pressed Enter to create 'Apple' task on input.new-todo
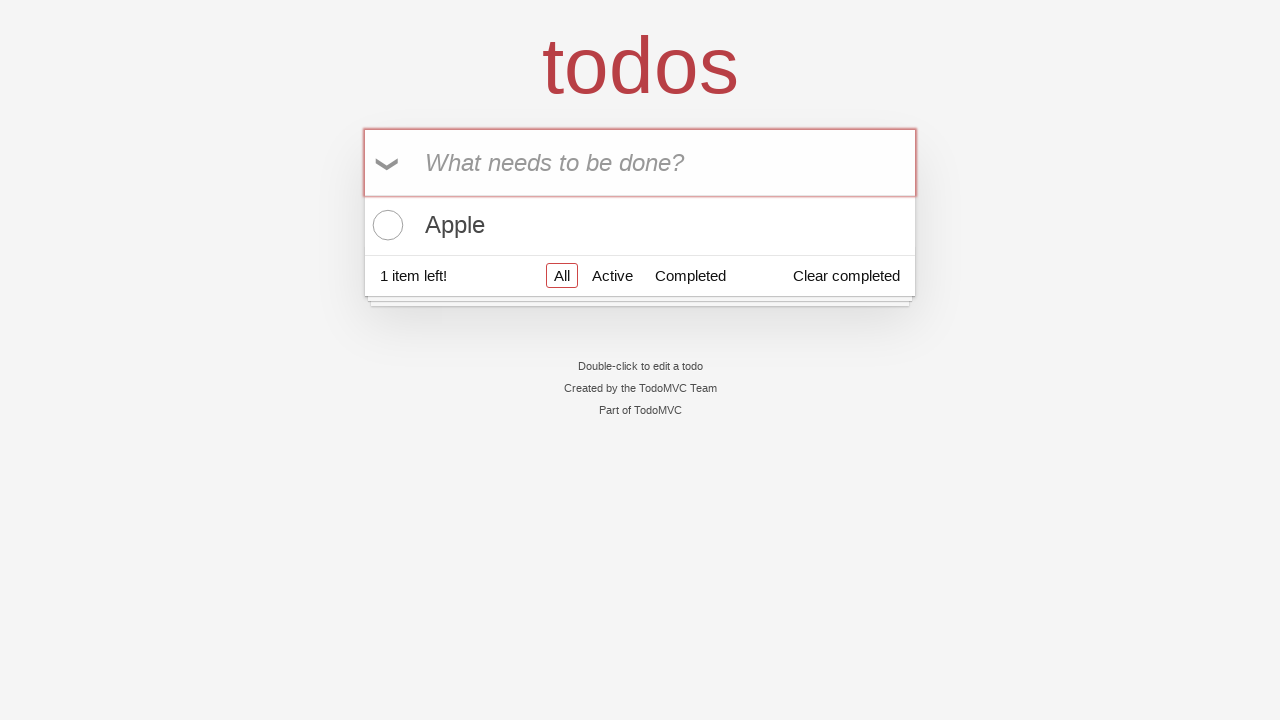

Filled new task input with 'Cake' on input.new-todo
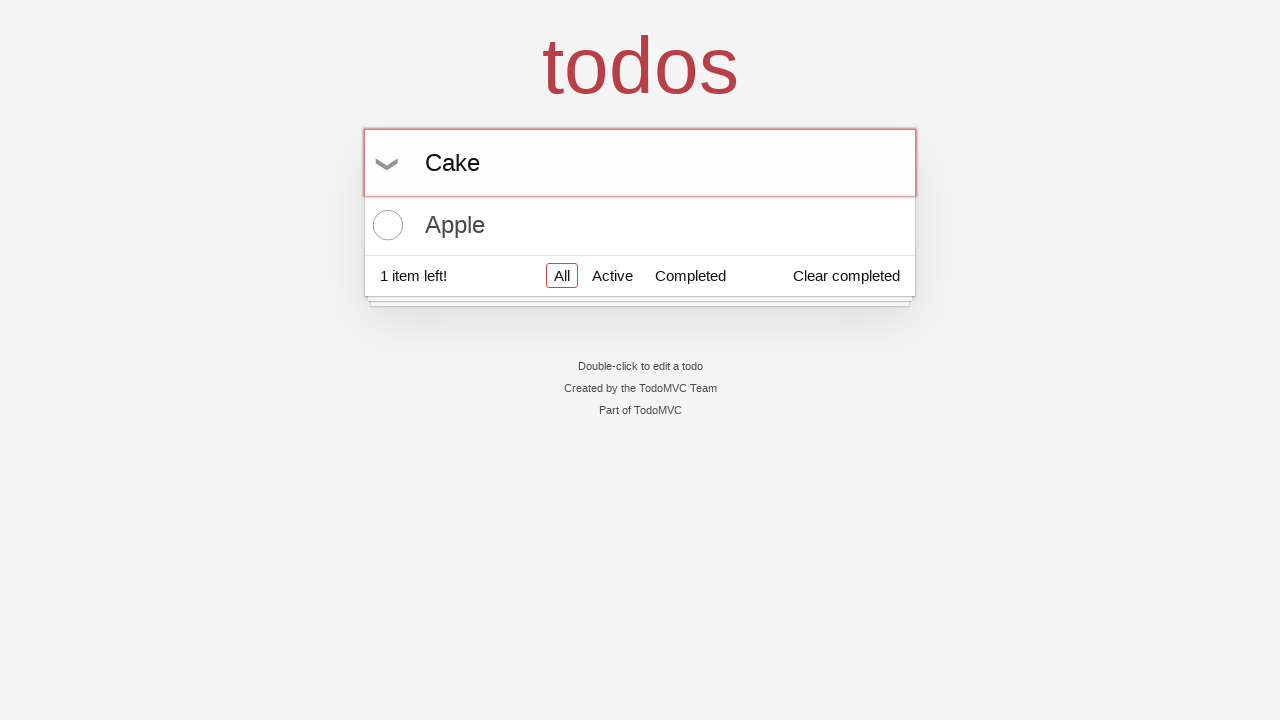

Pressed Enter to create 'Cake' task on input.new-todo
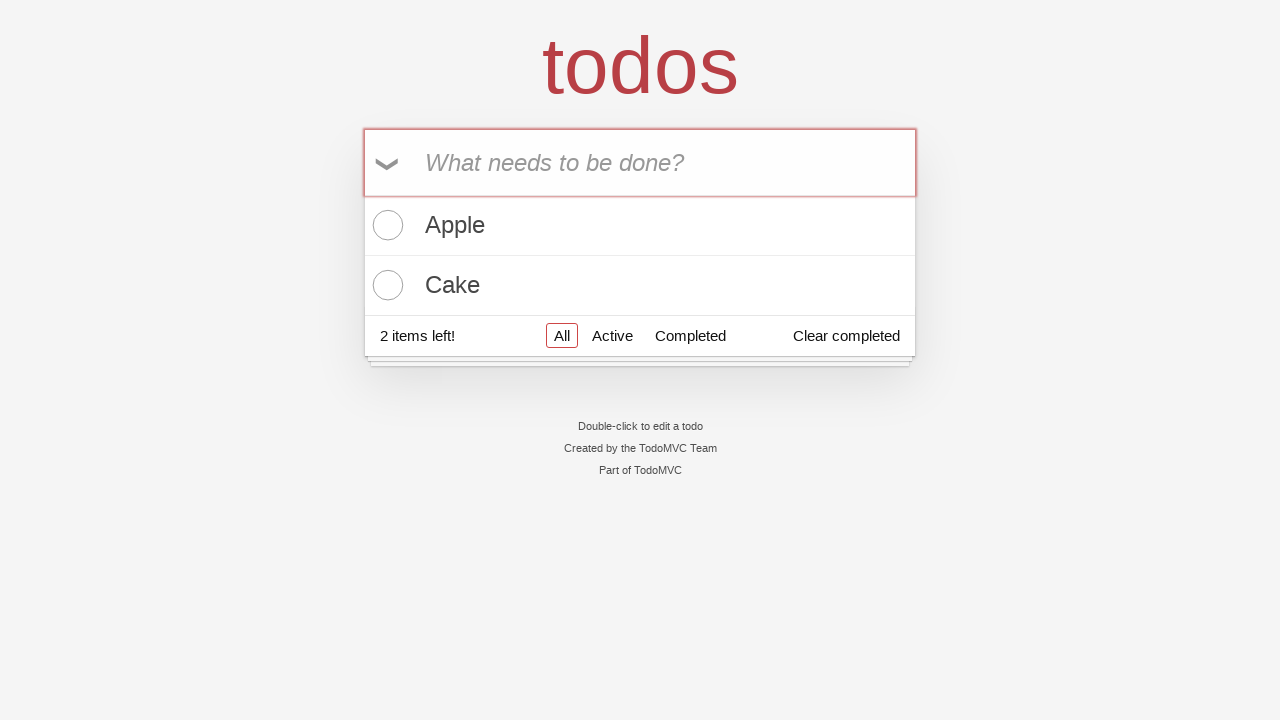

Filled new task input with 'Icecream' on input.new-todo
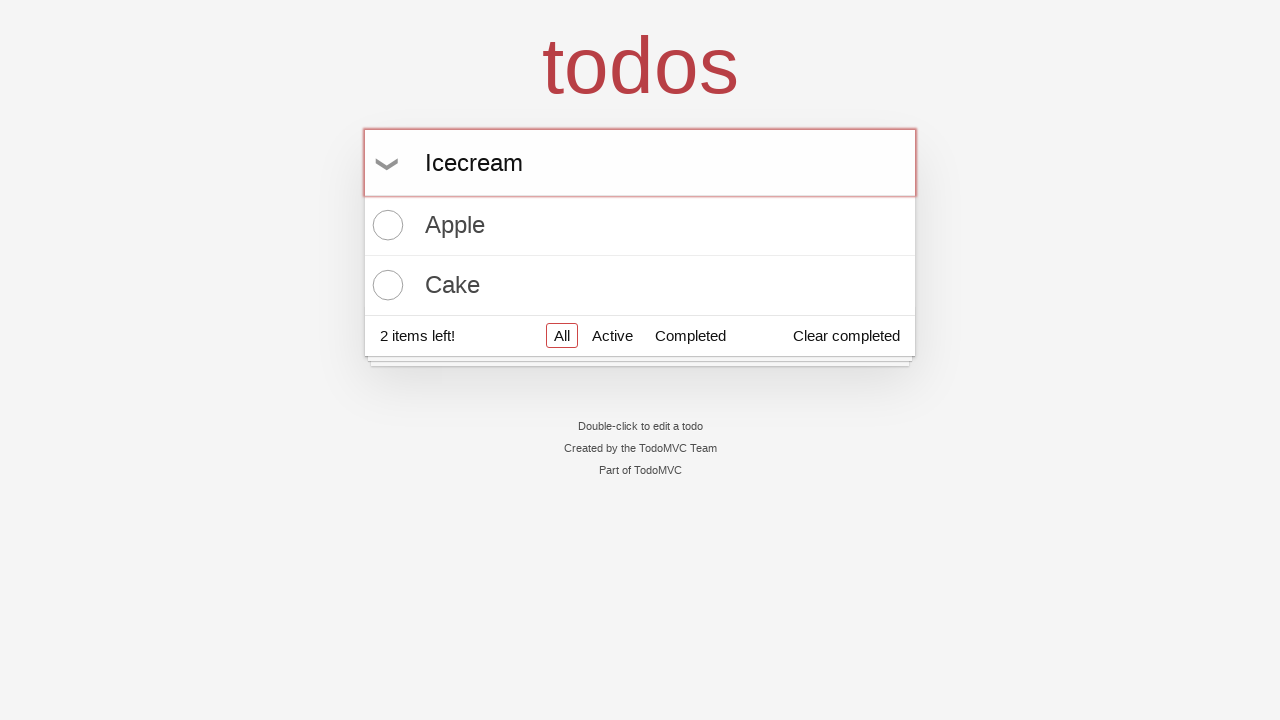

Pressed Enter to create 'Icecream' task on input.new-todo
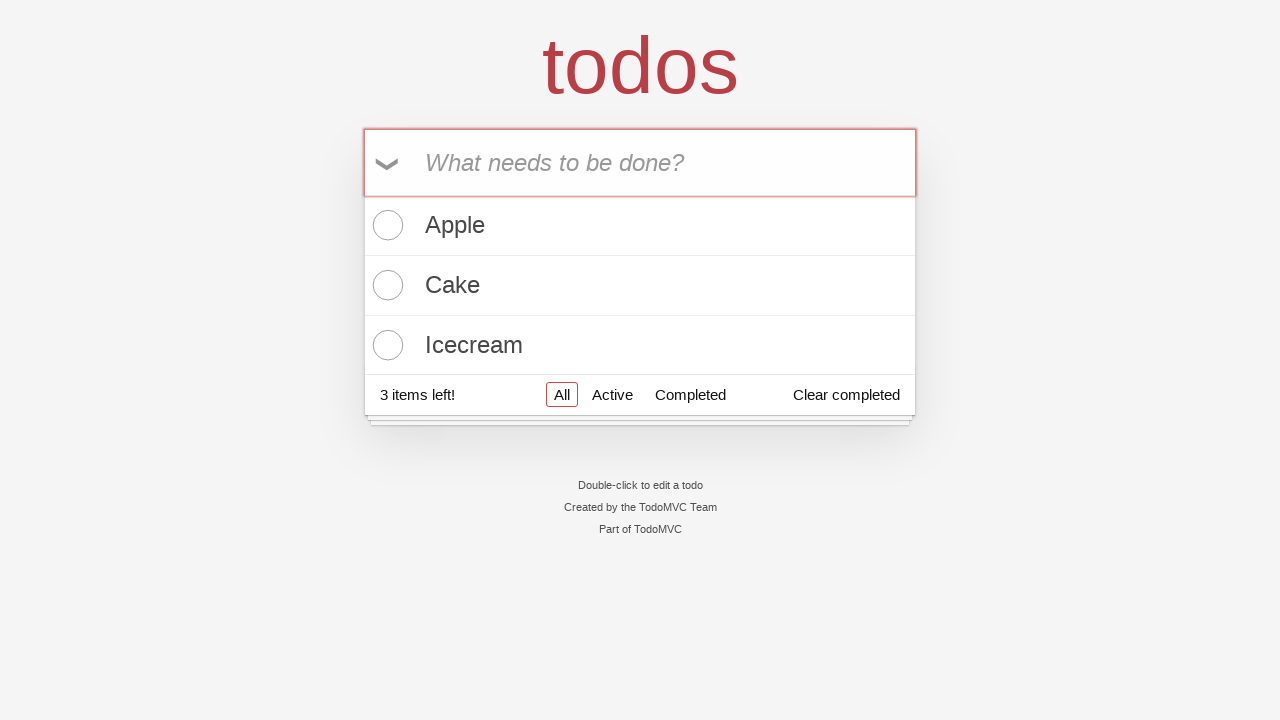

Located 'Apple' task item
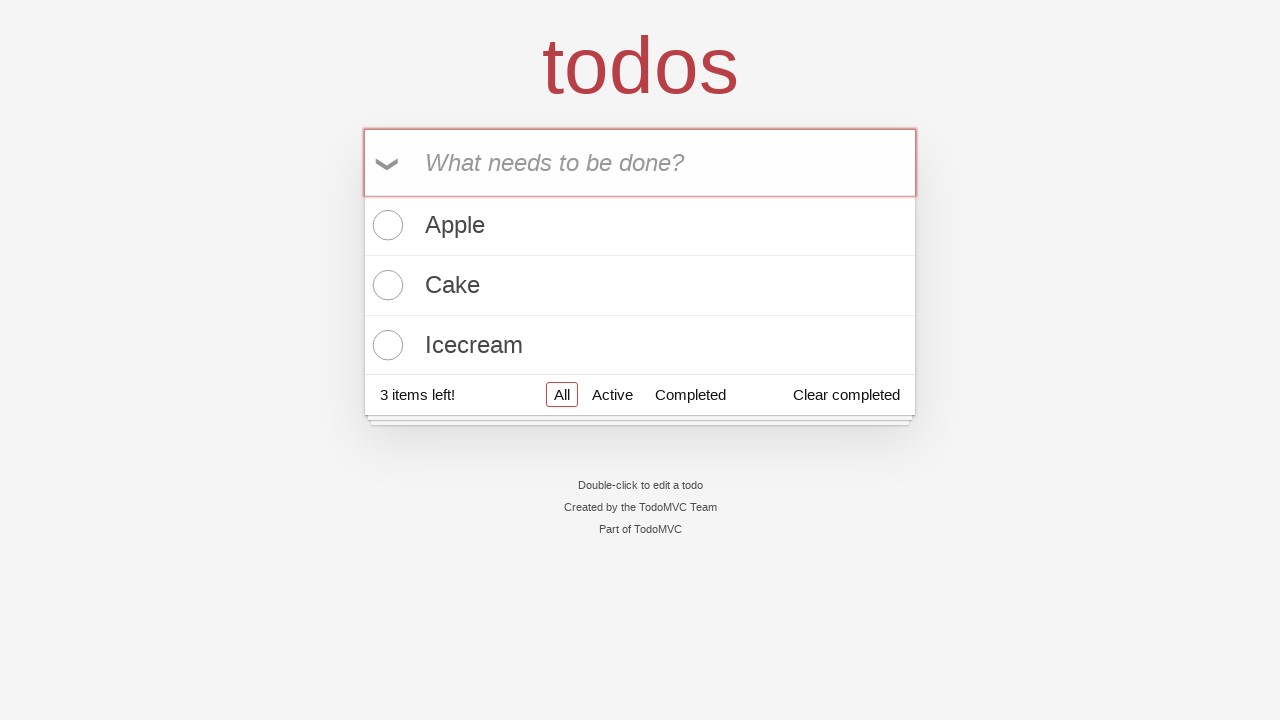

Hovered over 'Apple' task at (640, 226) on li >> internal:has-text="Apple"i
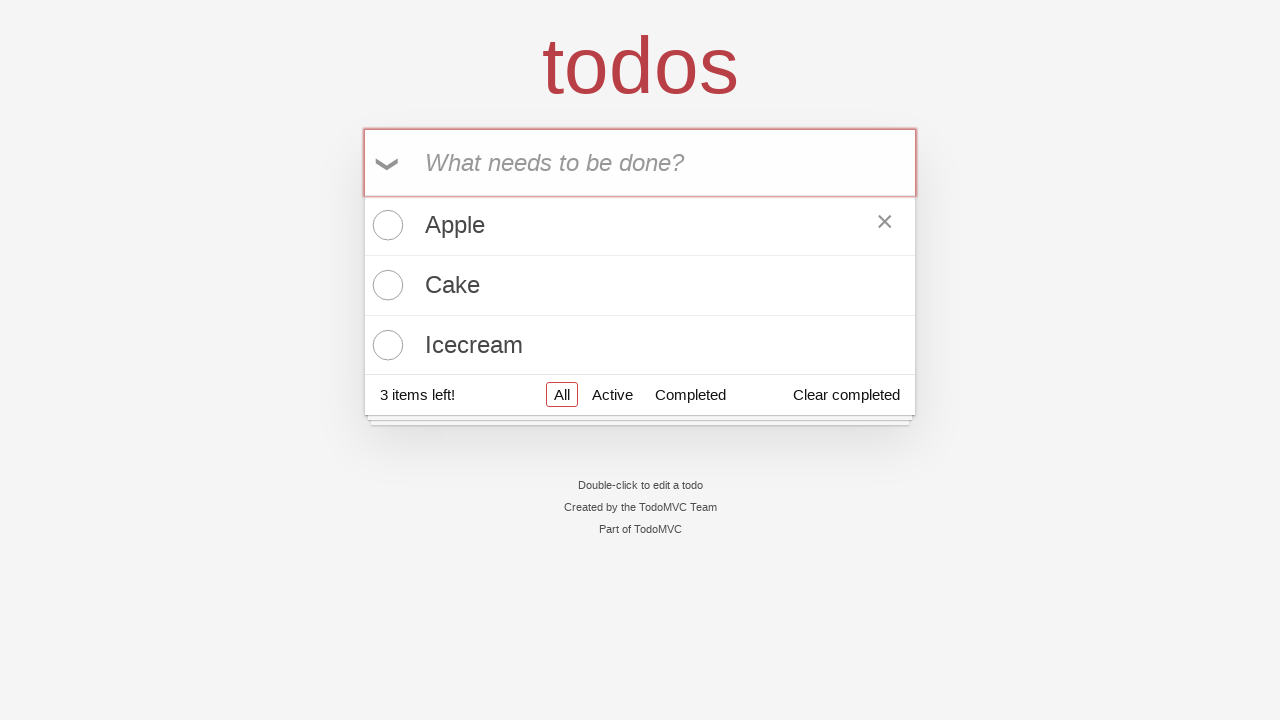

Clicked toggle to mark 'Apple' as completed at (385, 225) on li >> internal:has-text="Apple"i >> [data-testid='todo-item-toggle']
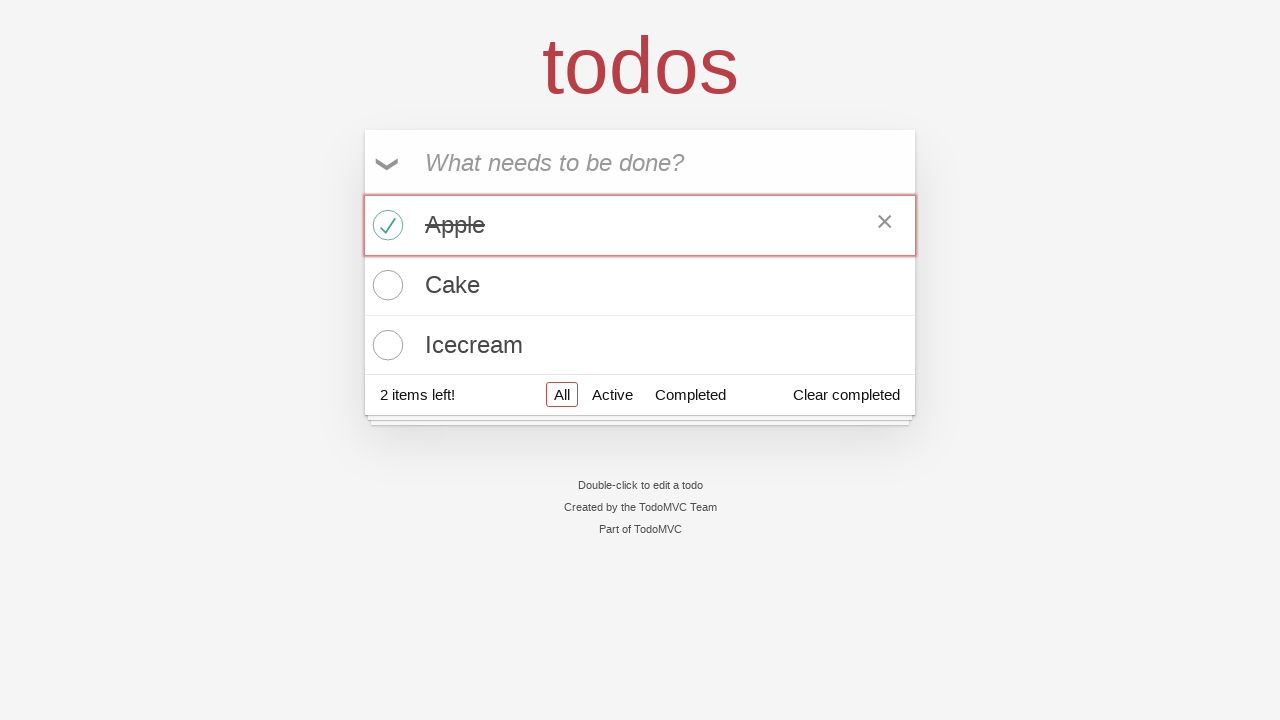

Located 'Cake' task item
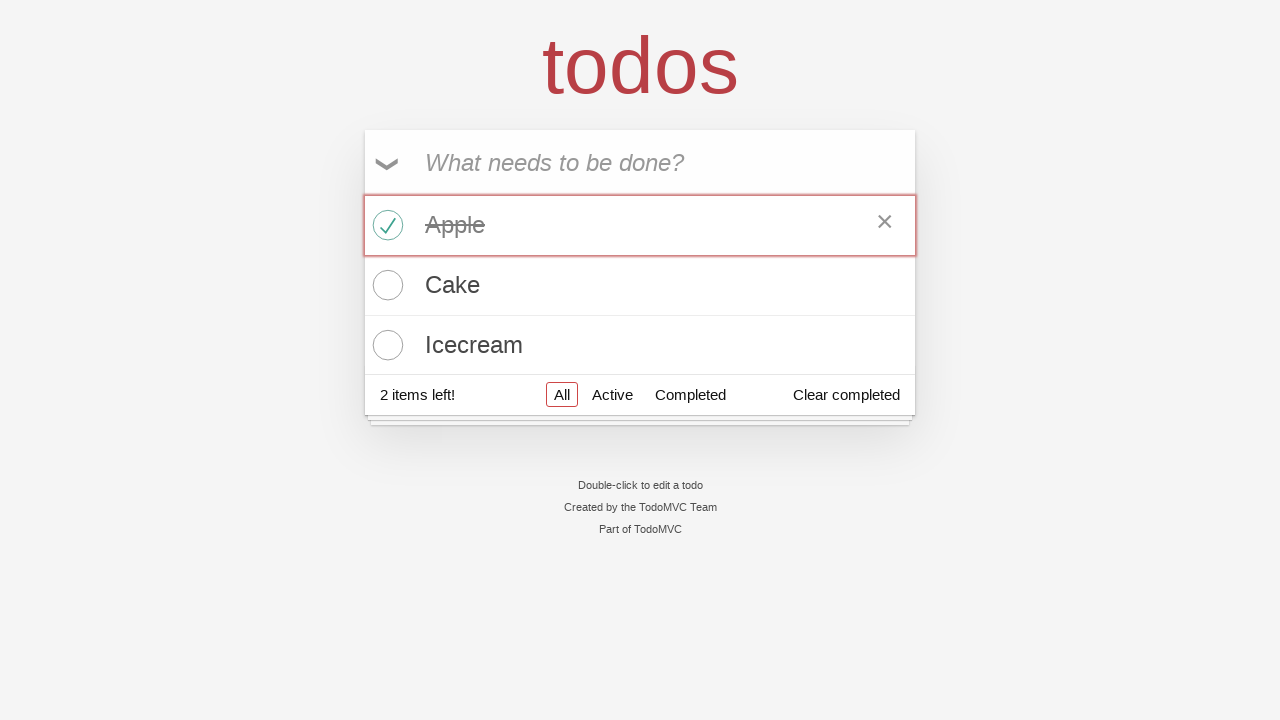

Hovered over 'Cake' task at (640, 286) on li >> internal:has-text="Cake"i
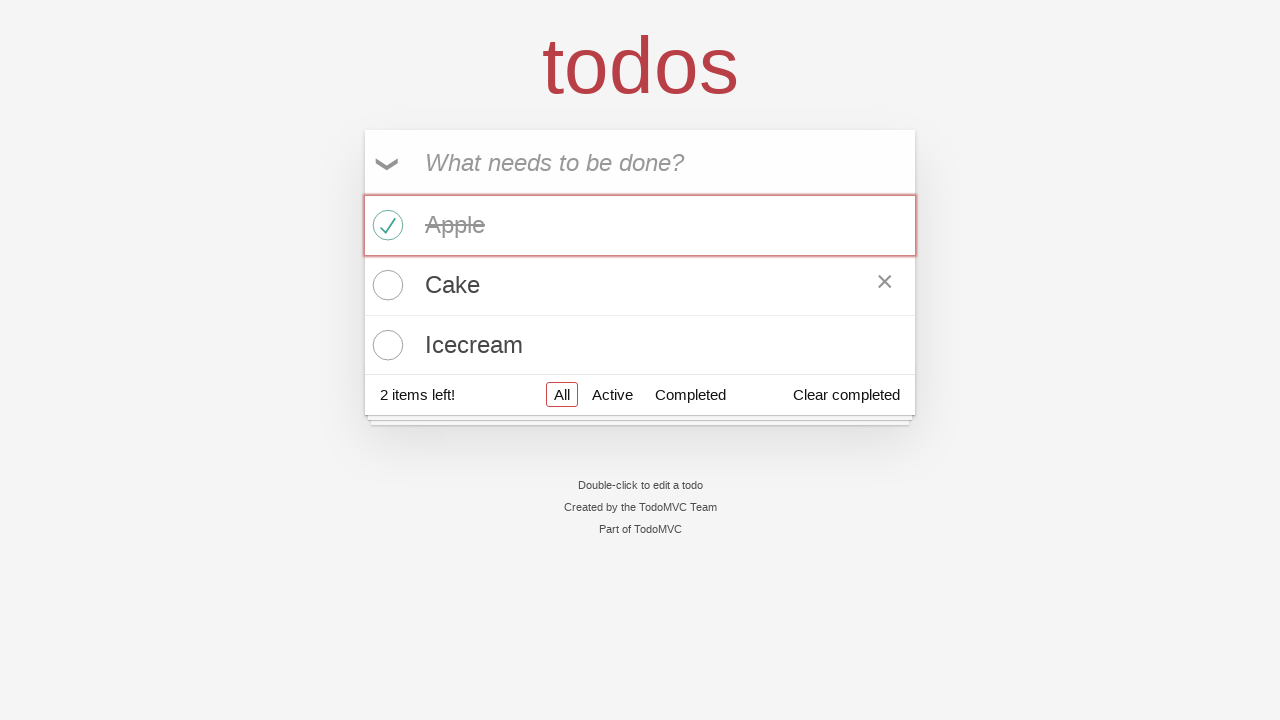

Clicked toggle to mark 'Cake' as completed at (385, 285) on li >> internal:has-text="Cake"i >> [data-testid='todo-item-toggle']
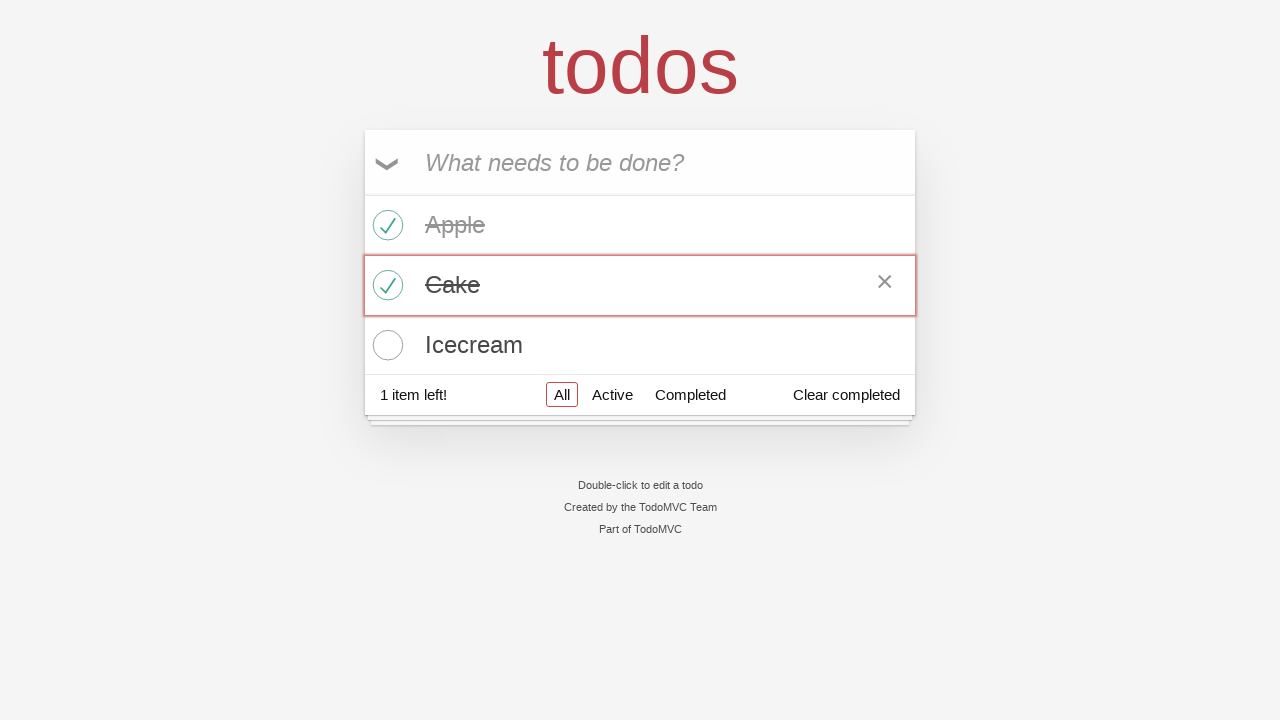

Clicked 'Completed' filter to view completed tasks at (690, 395) on text=Completed
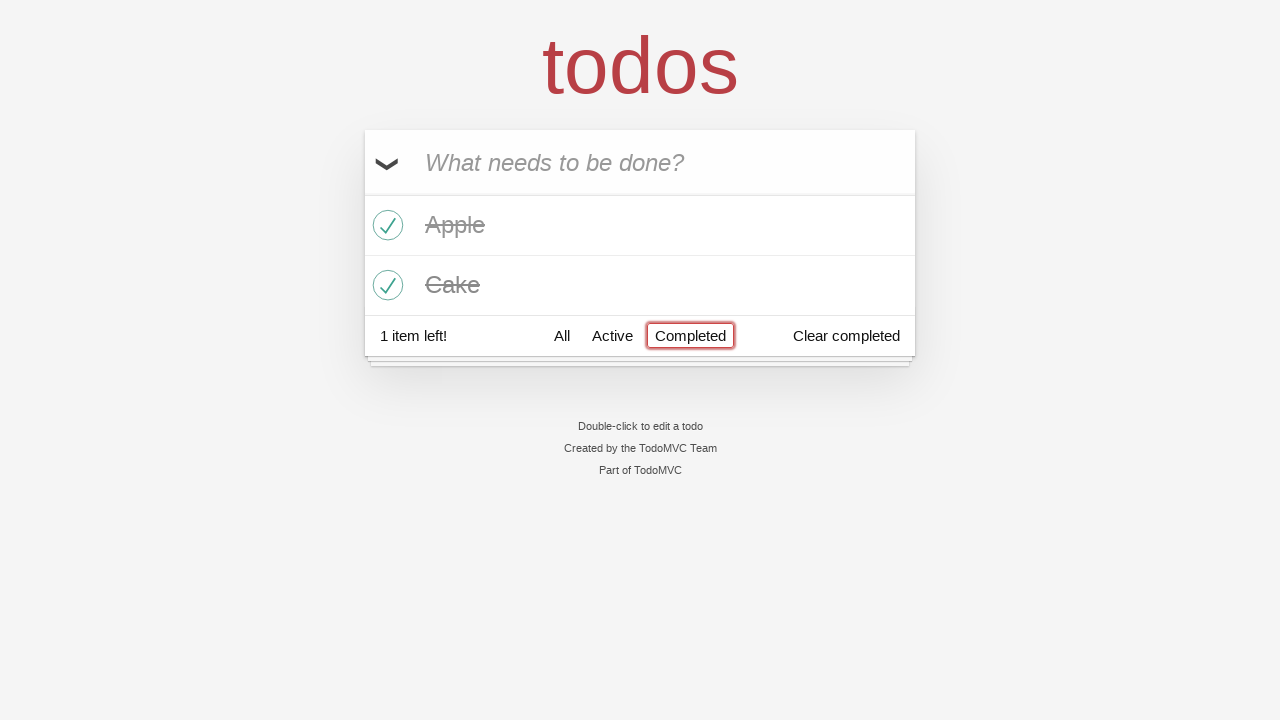

Clicked 'Clear completed' button to remove completed tasks at (846, 335) on text=Clear completed
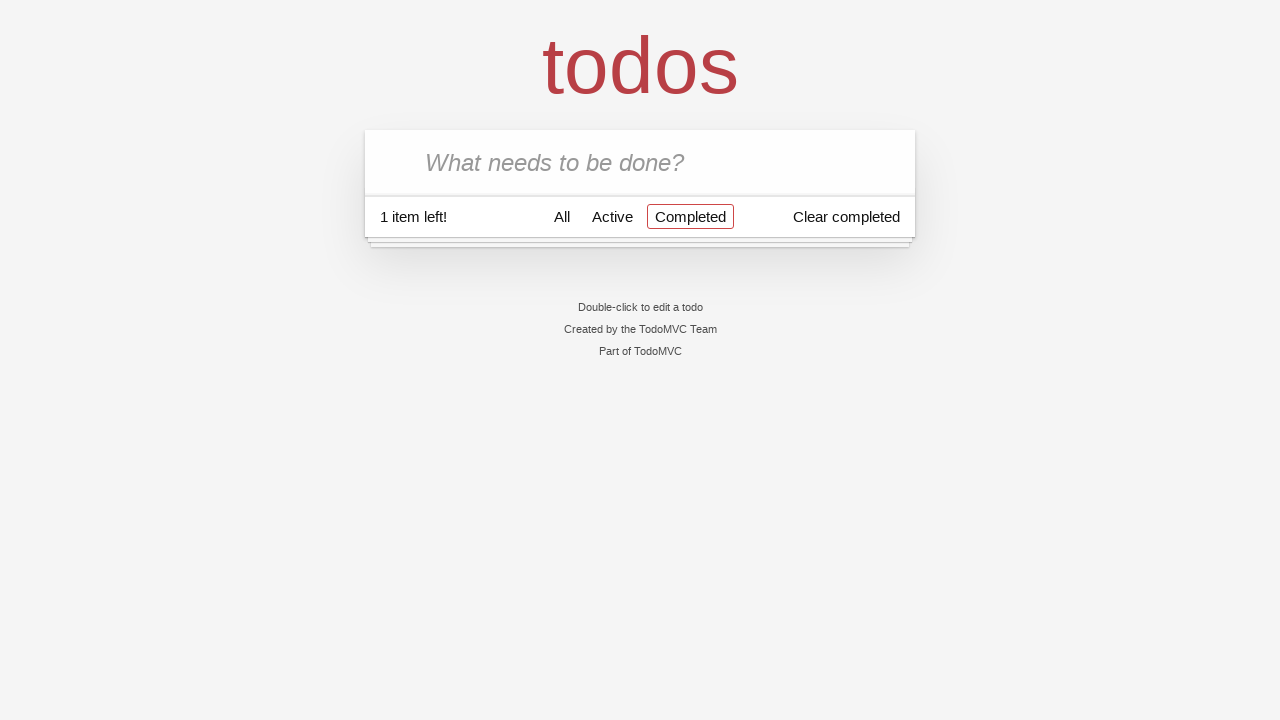

Clicked 'All' filter to view all remaining tasks at (562, 216) on text=All
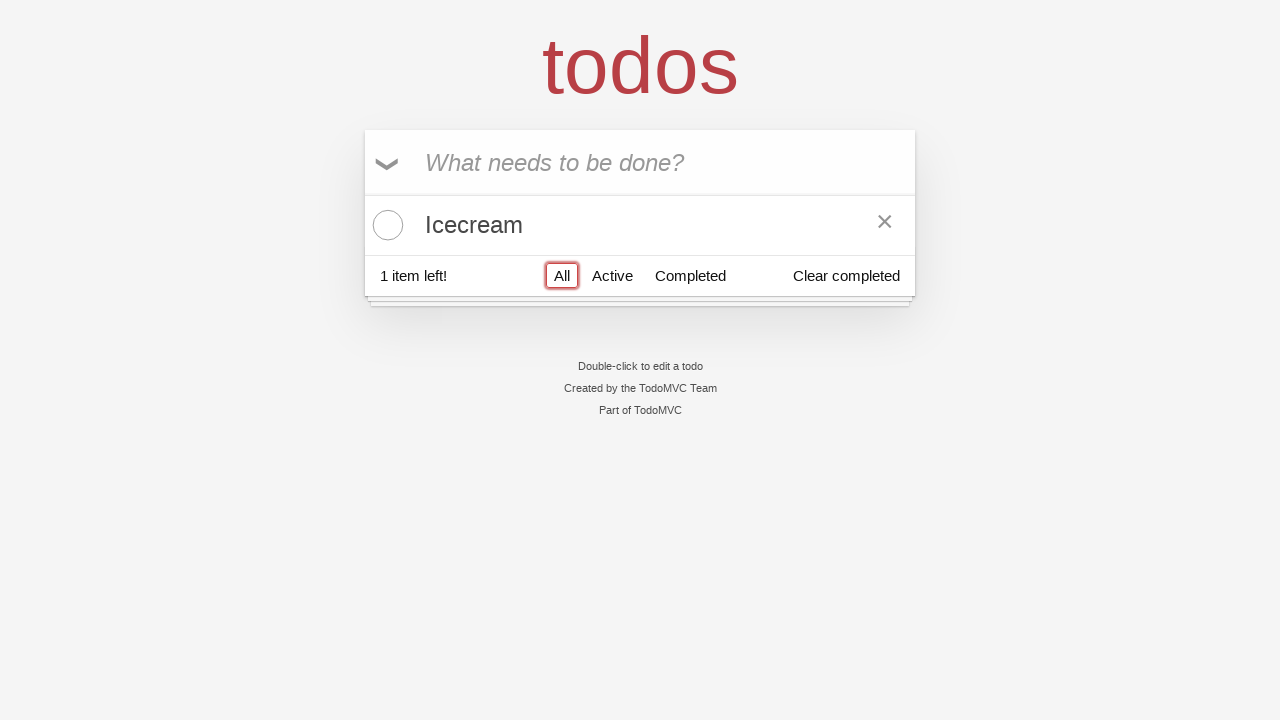

Verified 'Icecream' task remains as the only task
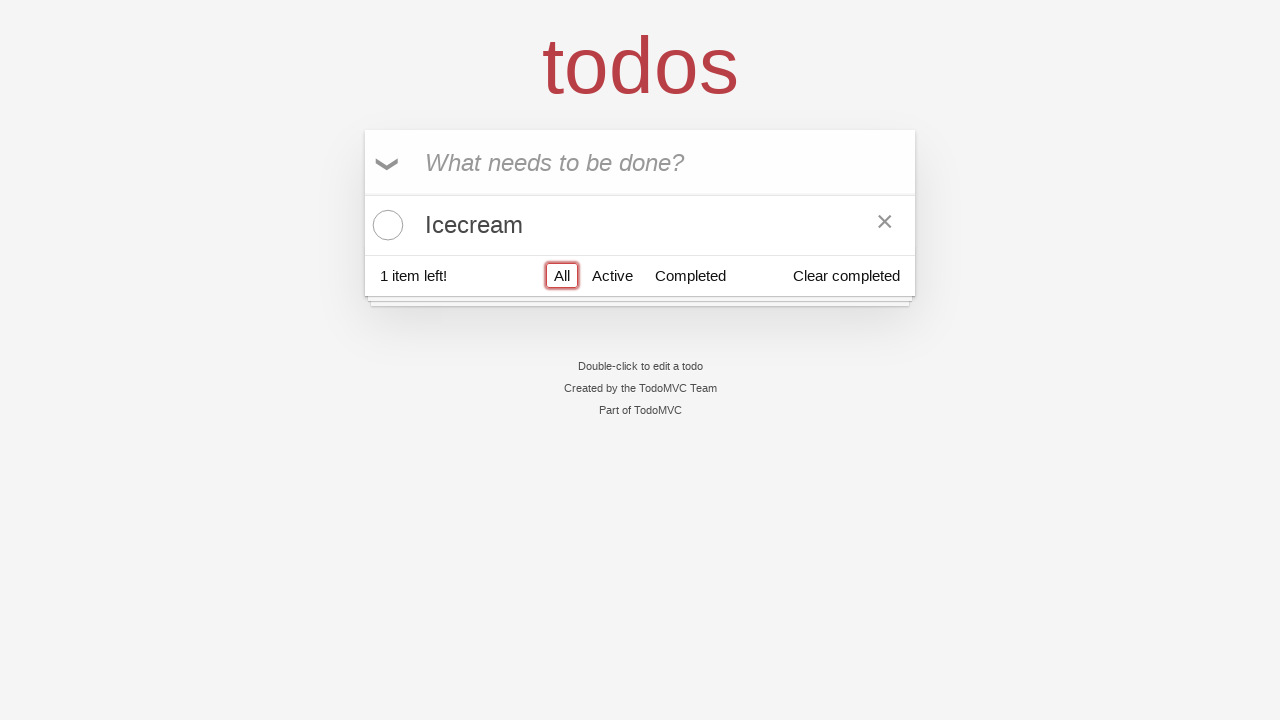

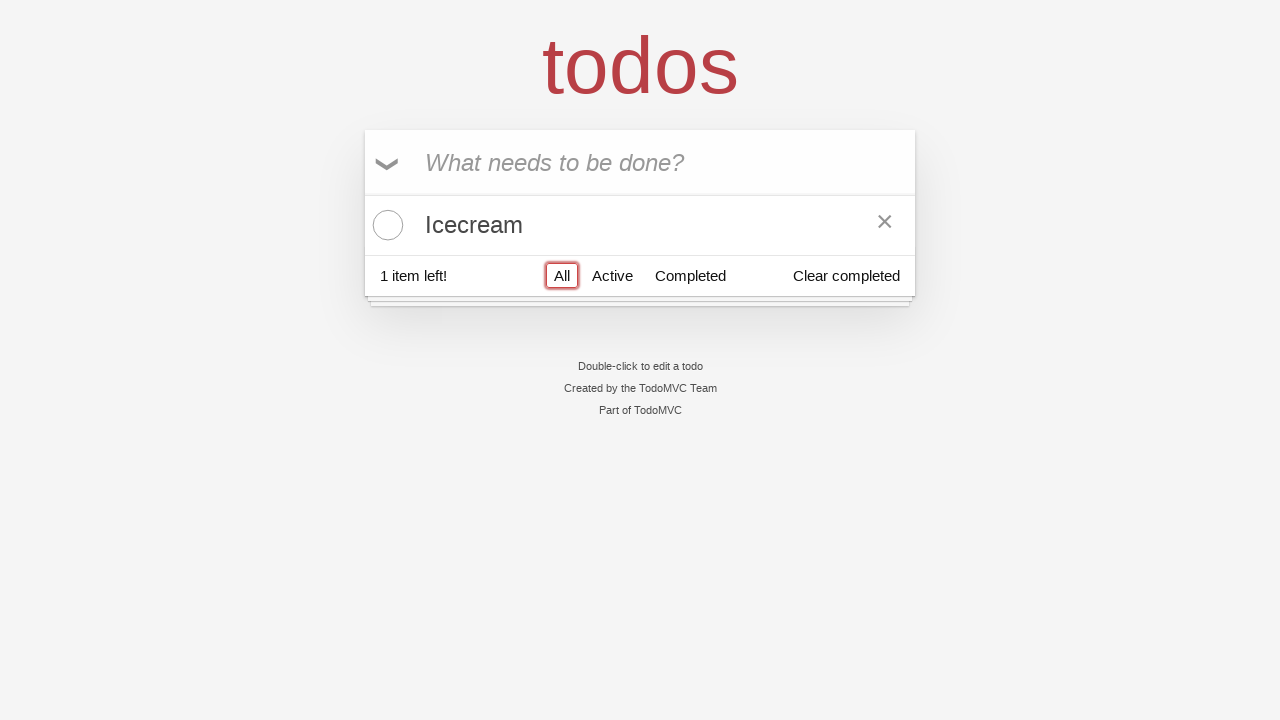